Tests filtering to display only active (non-completed) items

Starting URL: https://demo.playwright.dev/todomvc

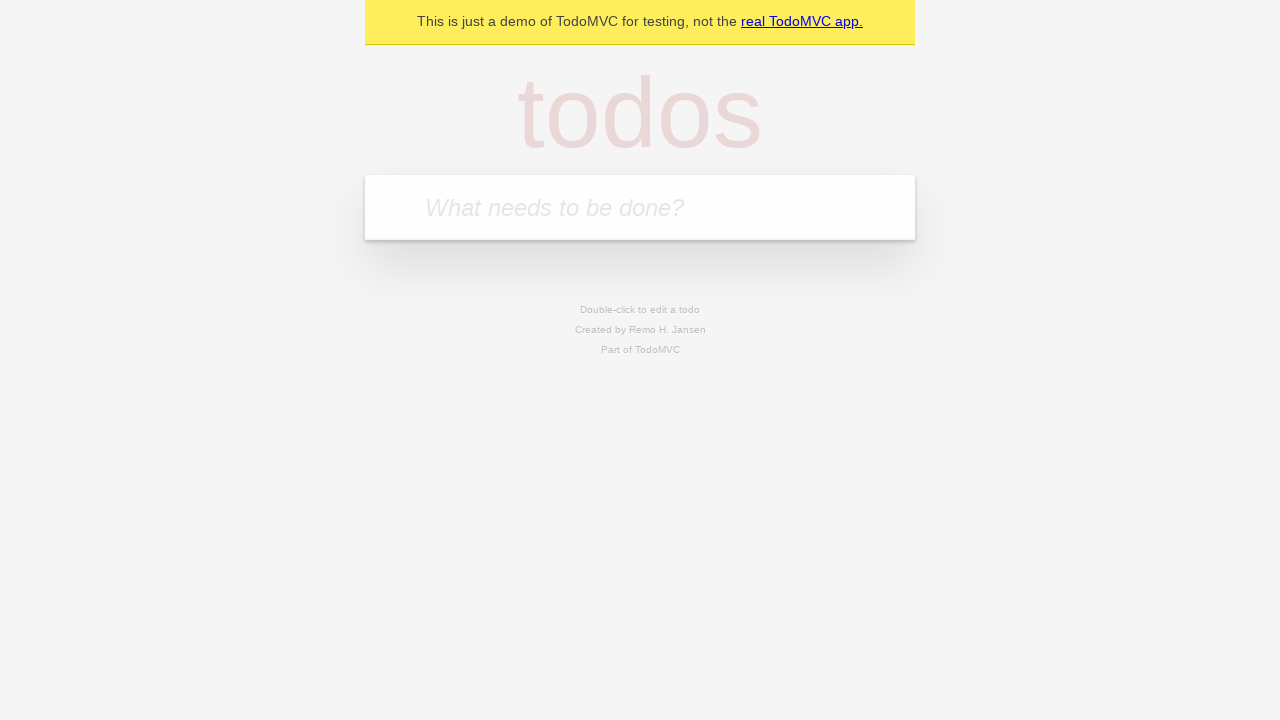

Located the 'What needs to be done?' input field
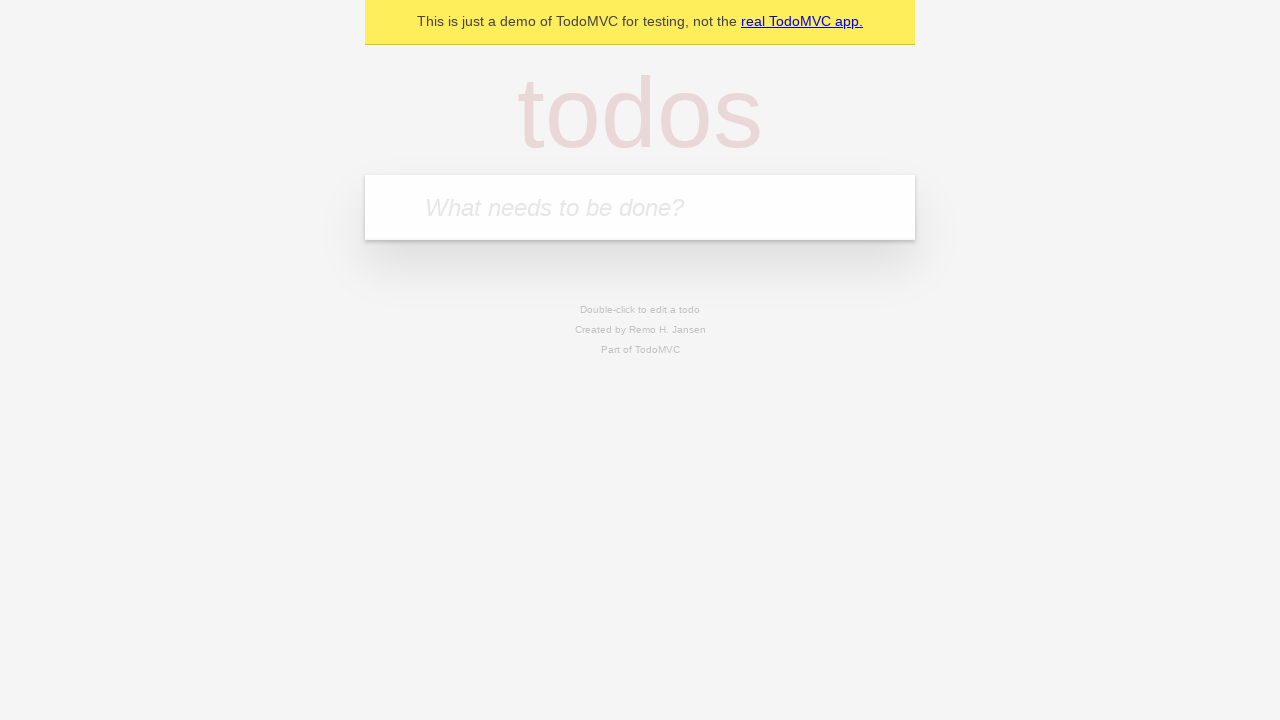

Filled first todo item with 'buy some cheese' on internal:attr=[placeholder="What needs to be done?"i]
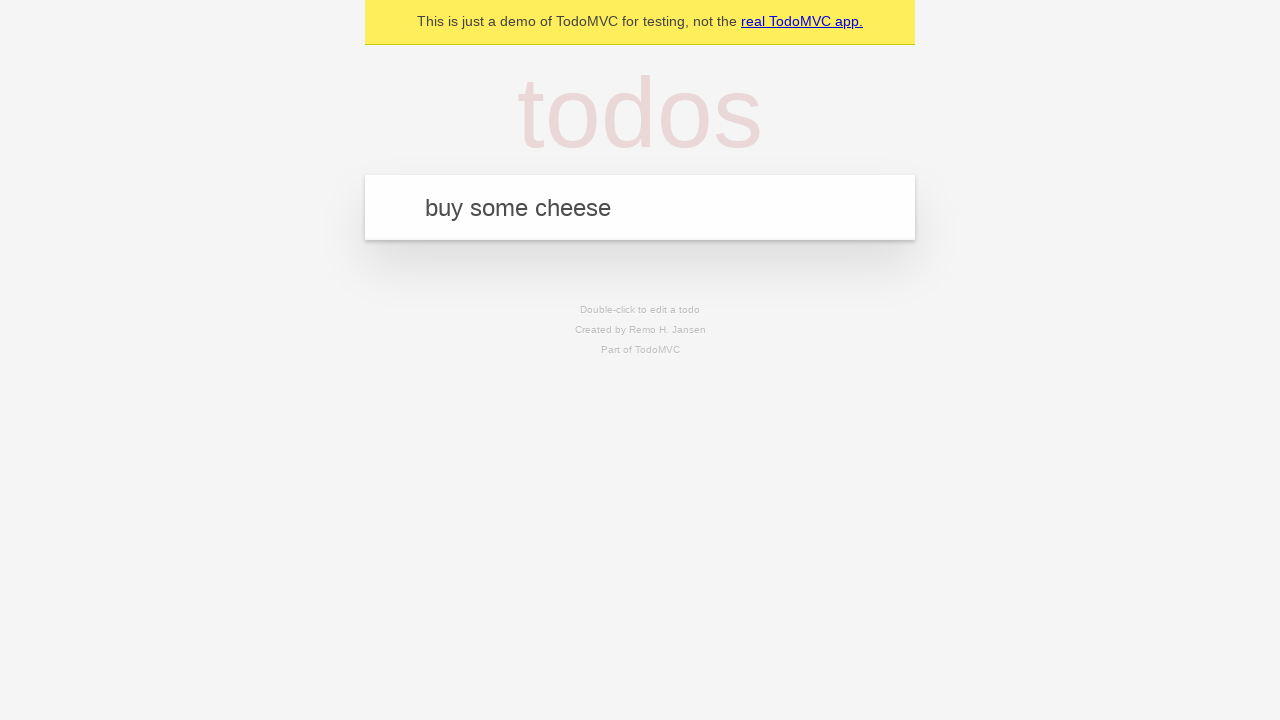

Pressed Enter to create first todo item on internal:attr=[placeholder="What needs to be done?"i]
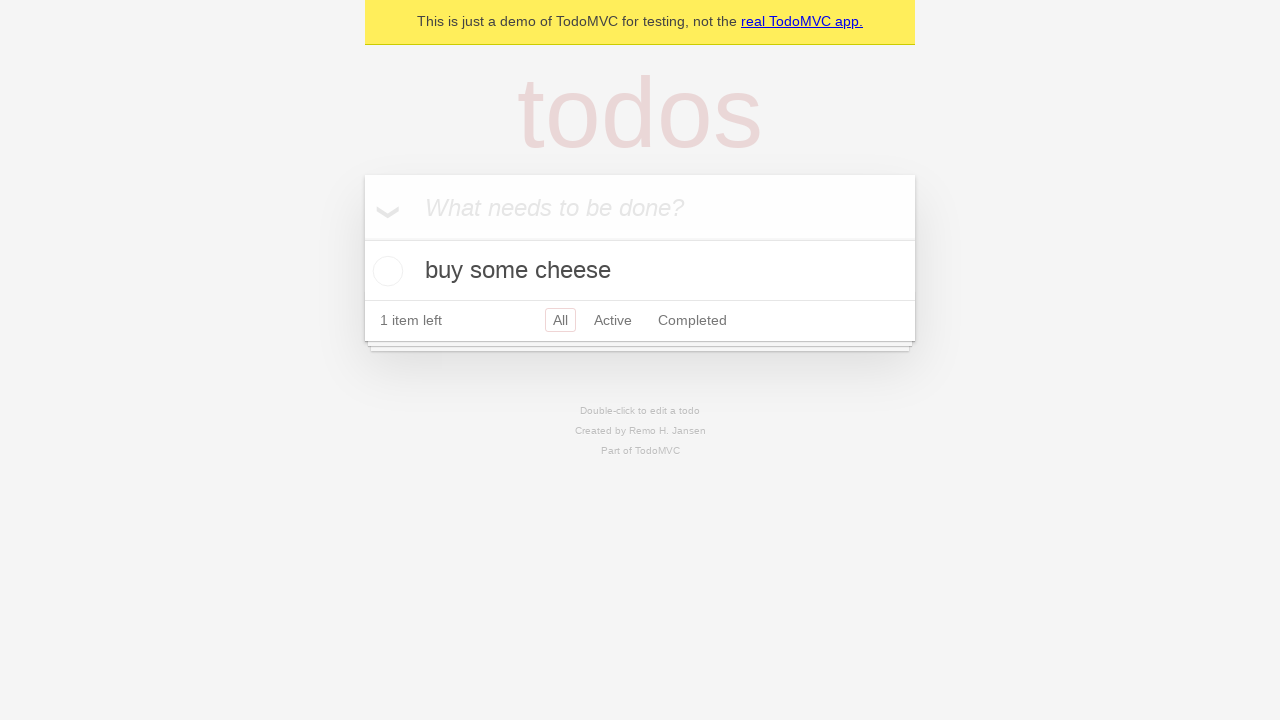

Filled second todo item with 'feed the cat' on internal:attr=[placeholder="What needs to be done?"i]
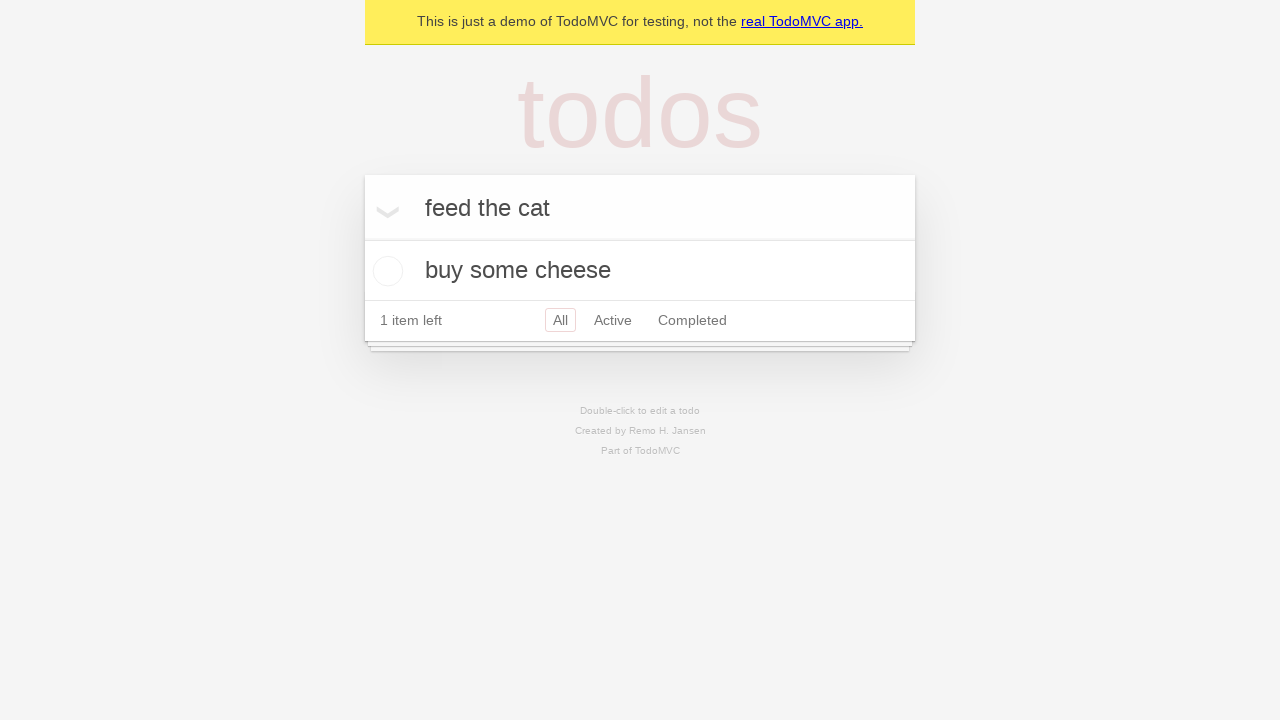

Pressed Enter to create second todo item on internal:attr=[placeholder="What needs to be done?"i]
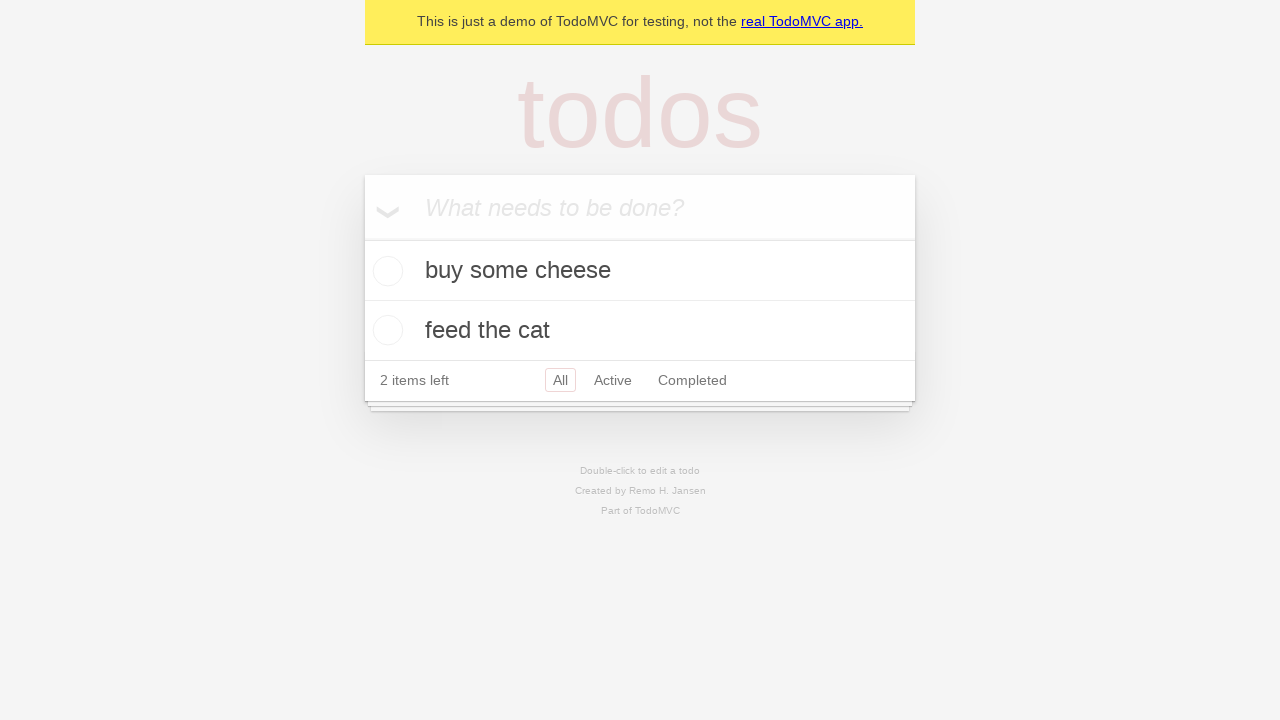

Filled third todo item with 'book a doctors appointment' on internal:attr=[placeholder="What needs to be done?"i]
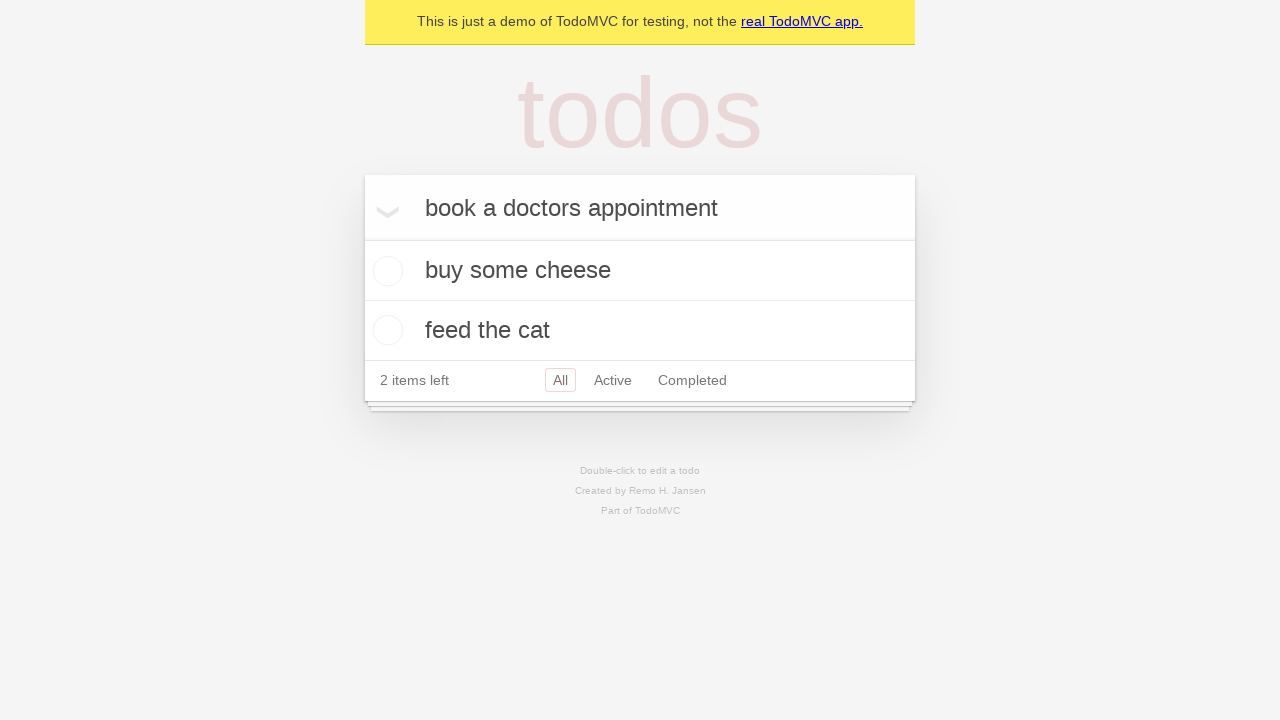

Pressed Enter to create third todo item on internal:attr=[placeholder="What needs to be done?"i]
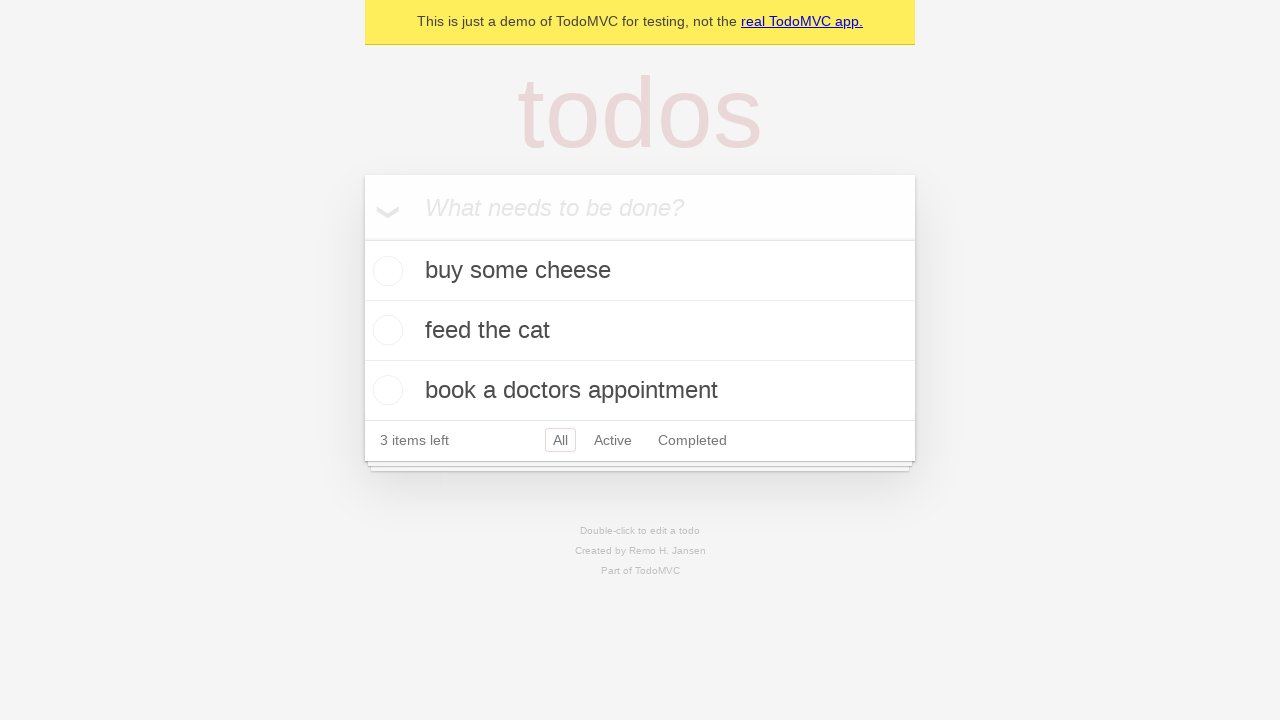

Checked the second todo item checkbox to mark it as completed at (385, 330) on internal:testid=[data-testid="todo-item"s] >> nth=1 >> internal:role=checkbox
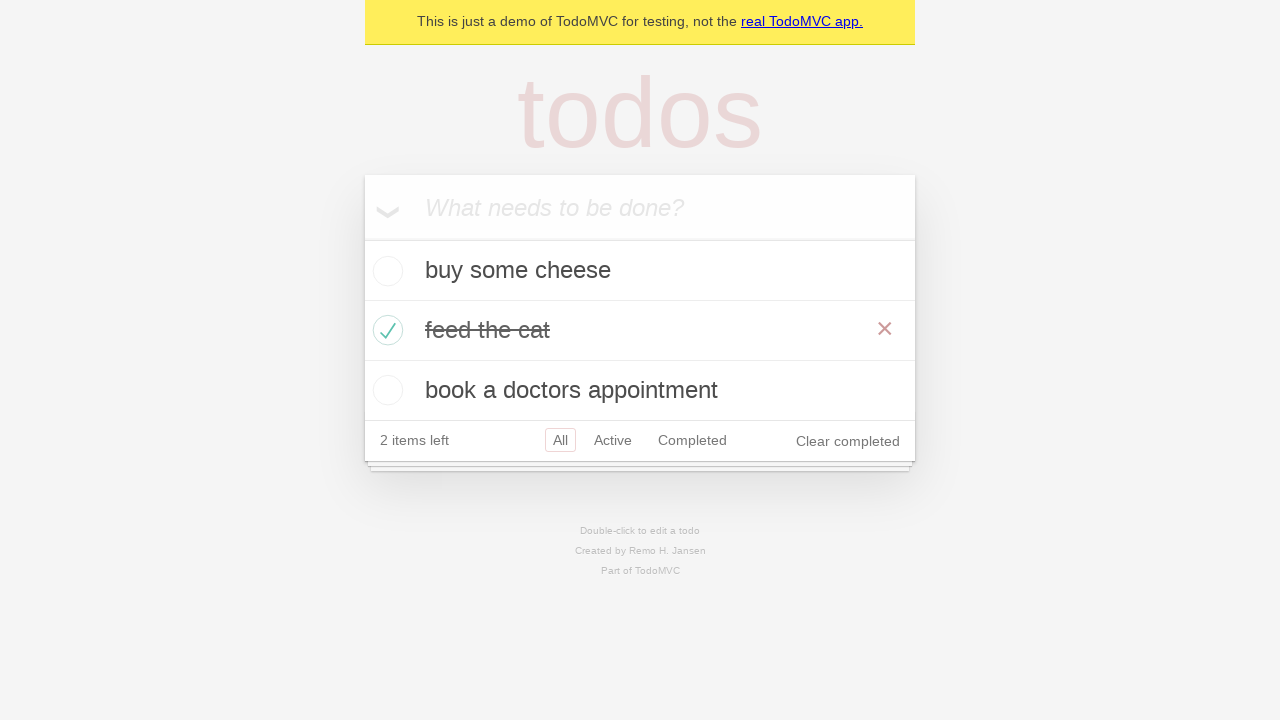

Clicked the 'Active' filter to display only active (non-completed) items at (613, 440) on internal:role=link[name="Active"i]
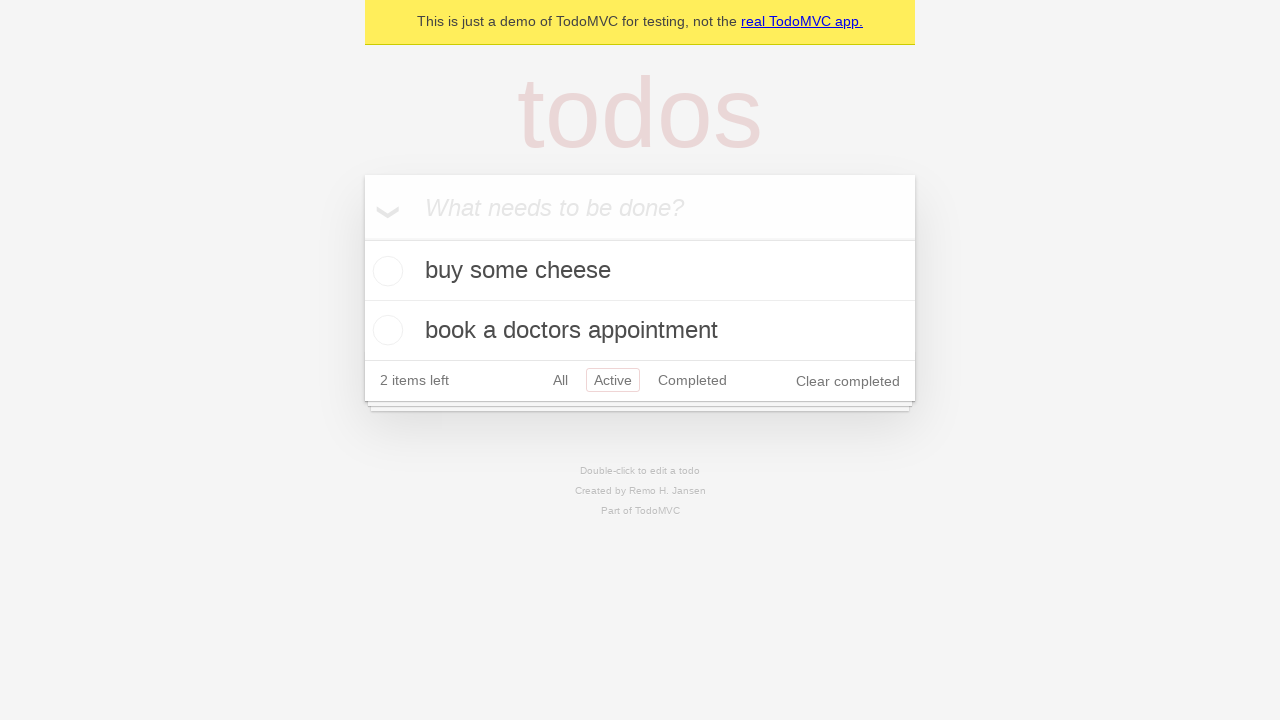

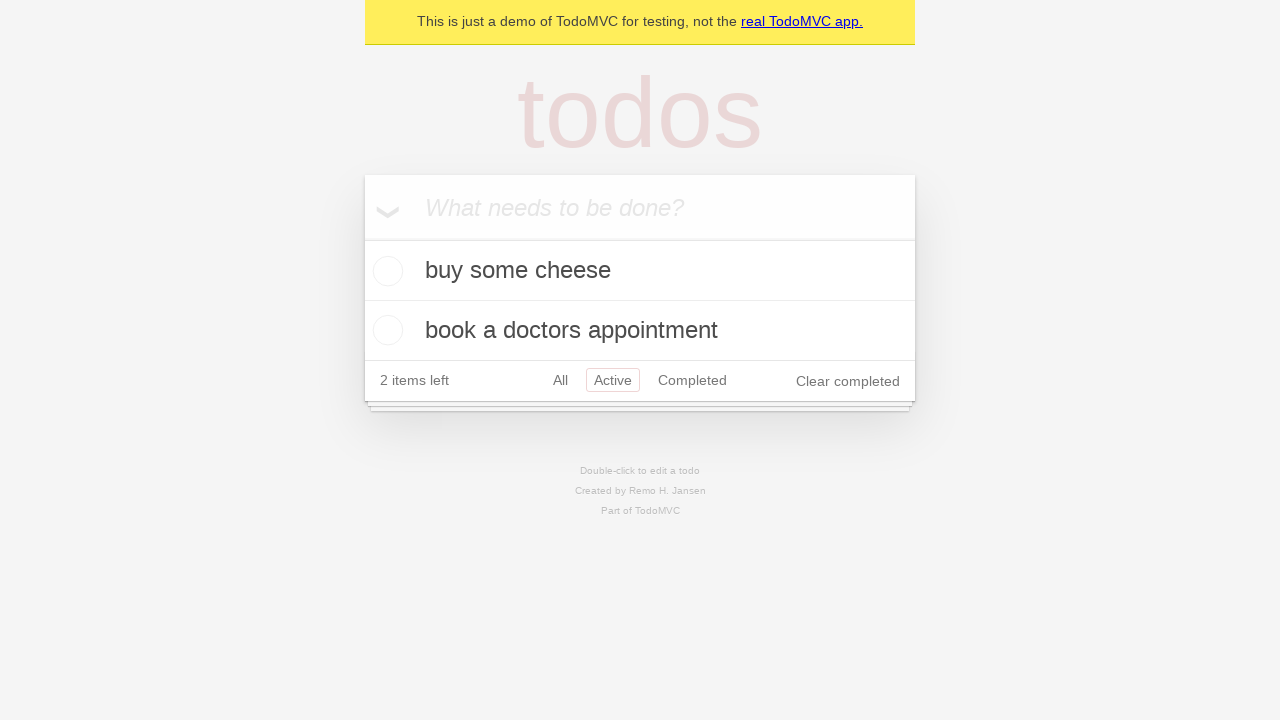